Tests UI interaction on a demo components page by typing "Tomato" into an autocomplete input field and clicking on a checkbox list element

Starting URL: https://aweui.aspnetawesome.com/#Datepicker

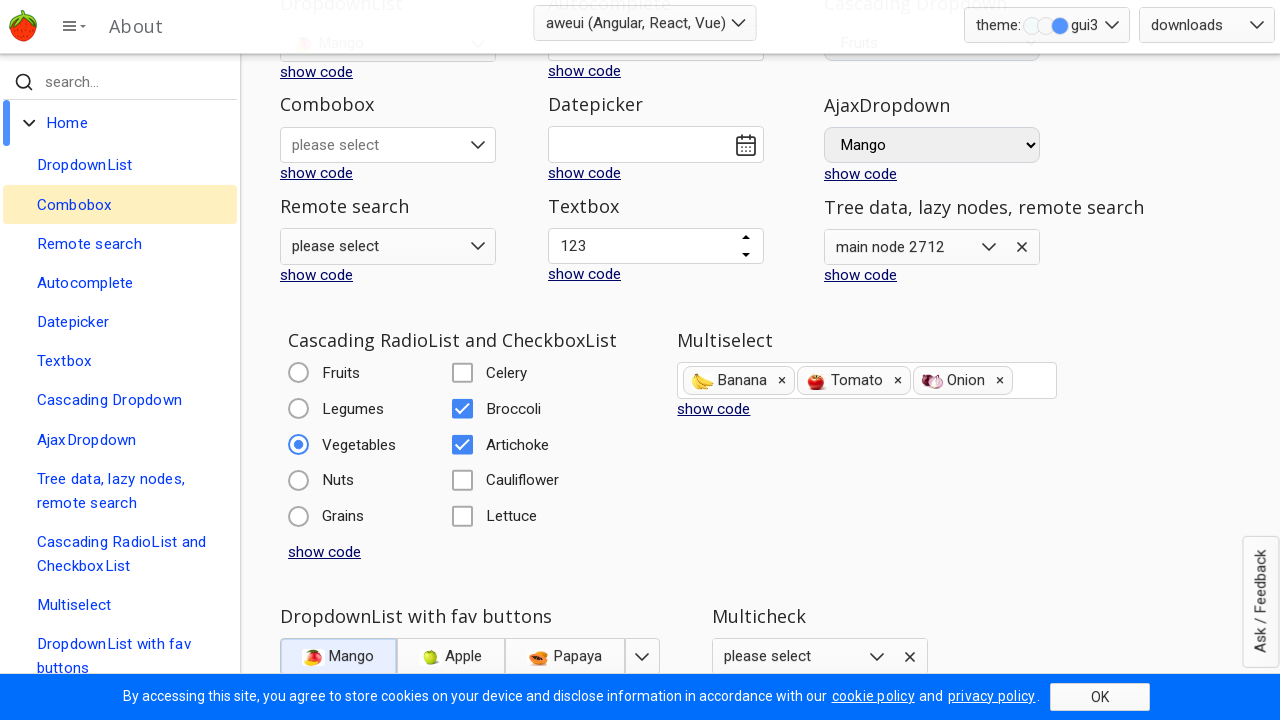

Filled autocomplete input field with 'Tomato' on #autoc1
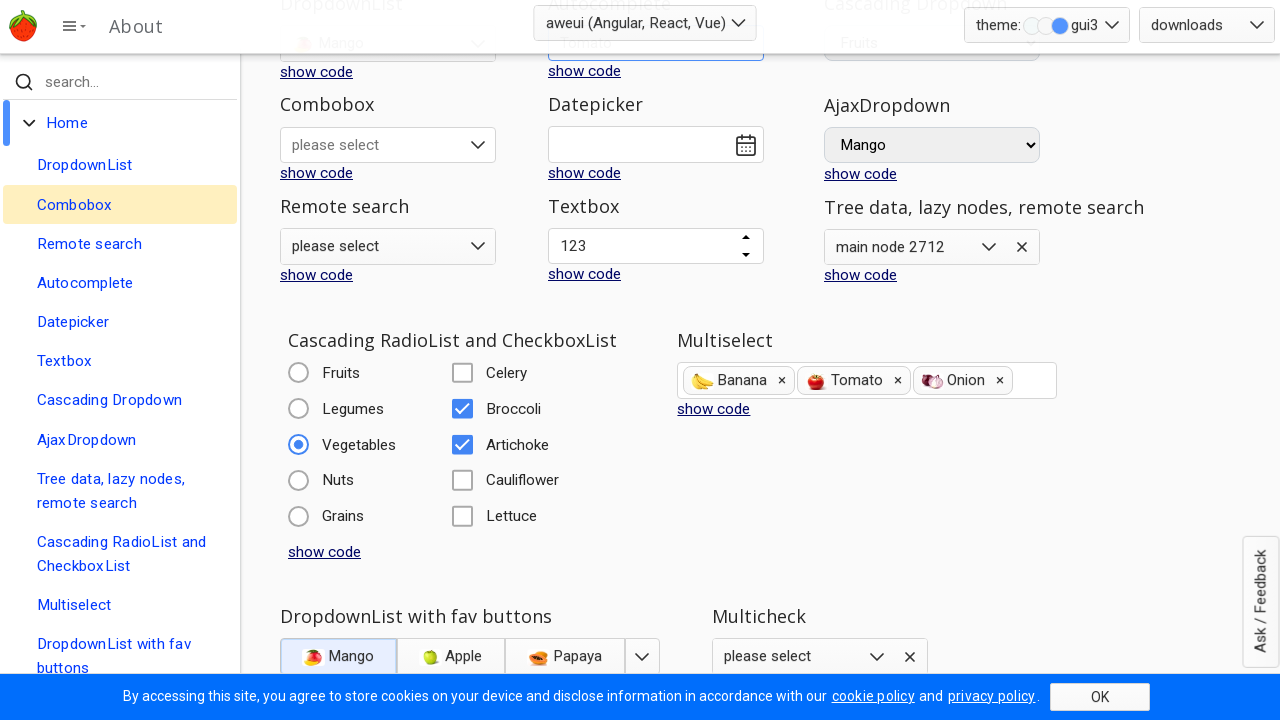

Clicked on the ajax checkbox list field at (532, 452) on div.awe-ajaxcheckboxlist-field.awe-field
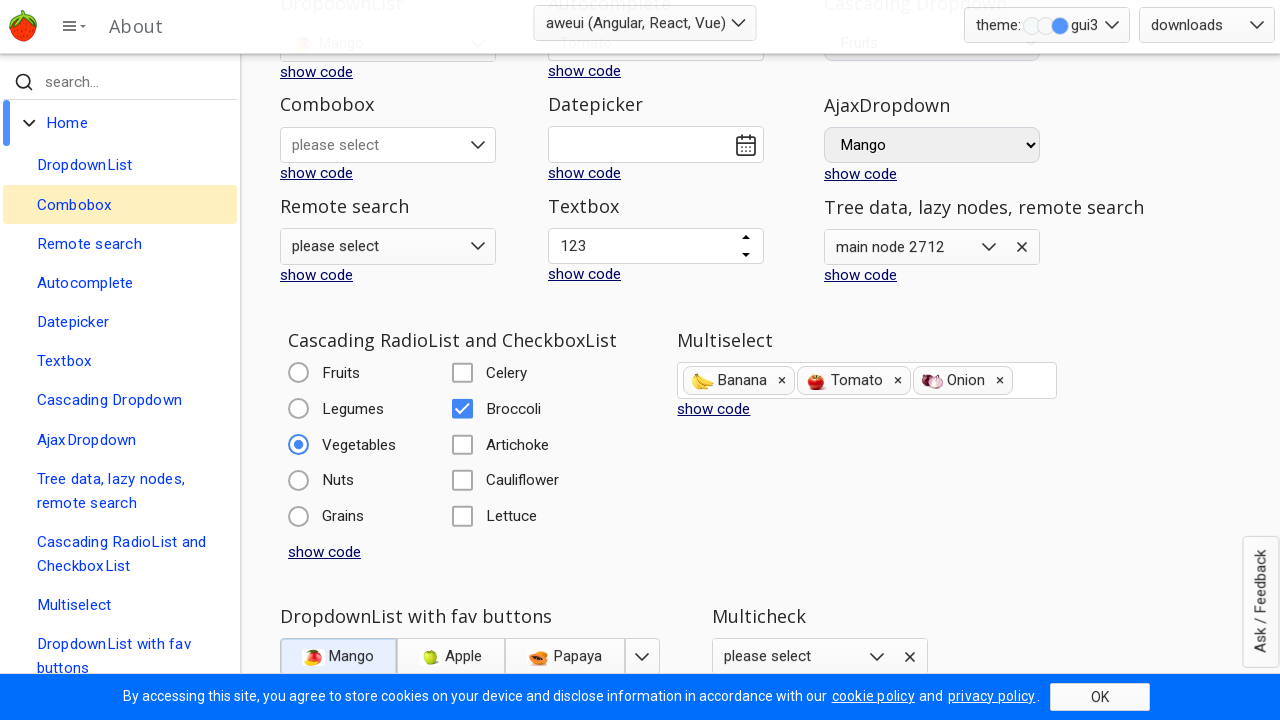

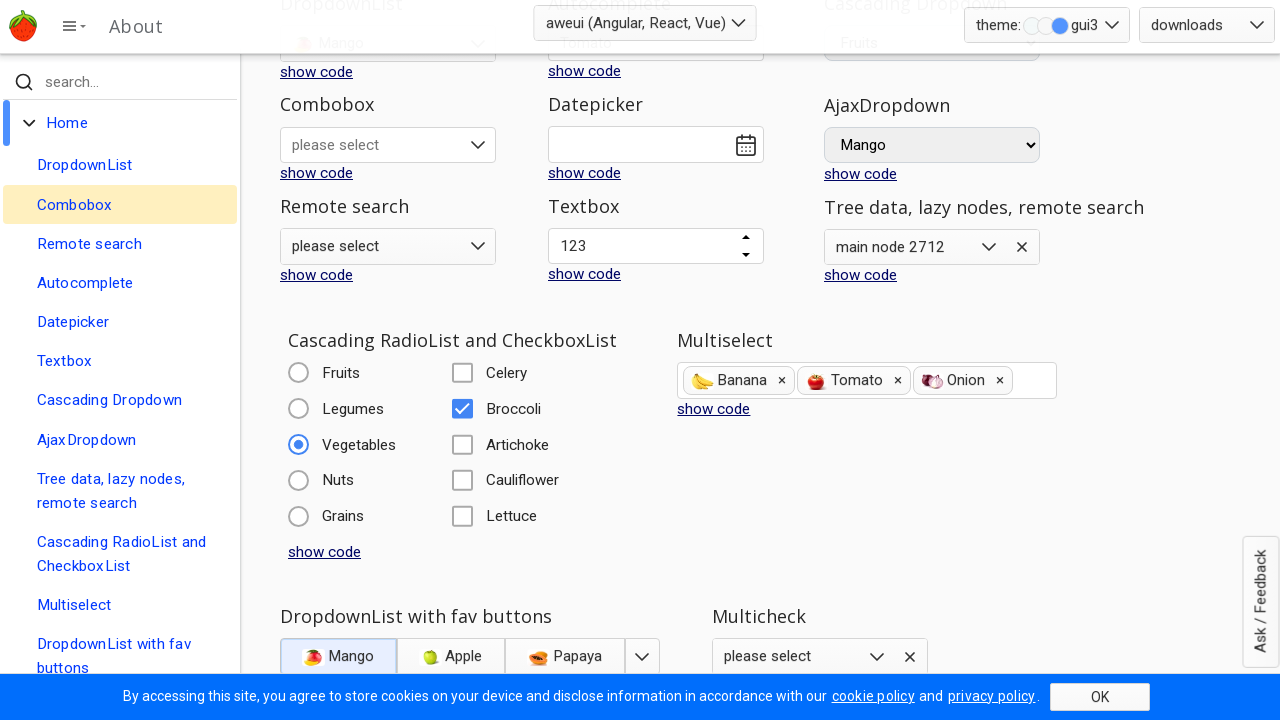